Tests geolocation mocking by setting custom GPS coordinates (Dubai location) and navigating to a geolocation detection website to verify the spoofed location is used.

Starting URL: https://where-am-i.org/

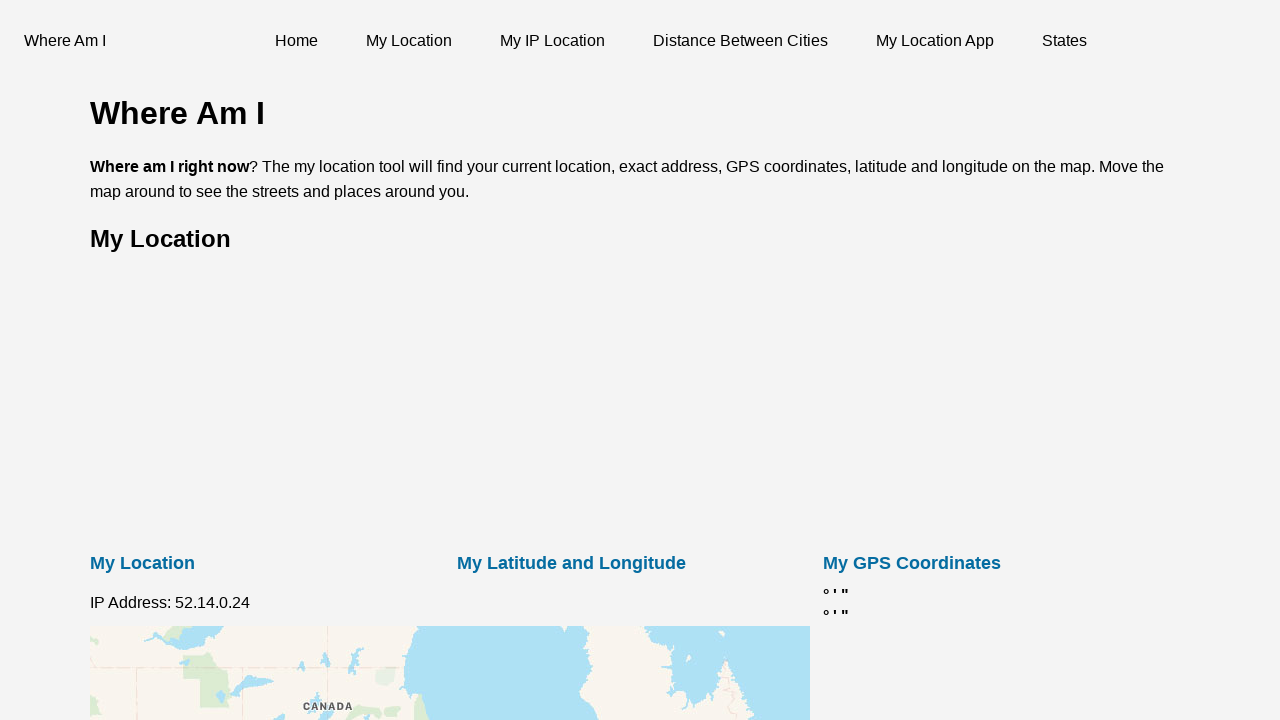

Set geolocation context to Dubai coordinates (25.1972°N, 55.2744°E)
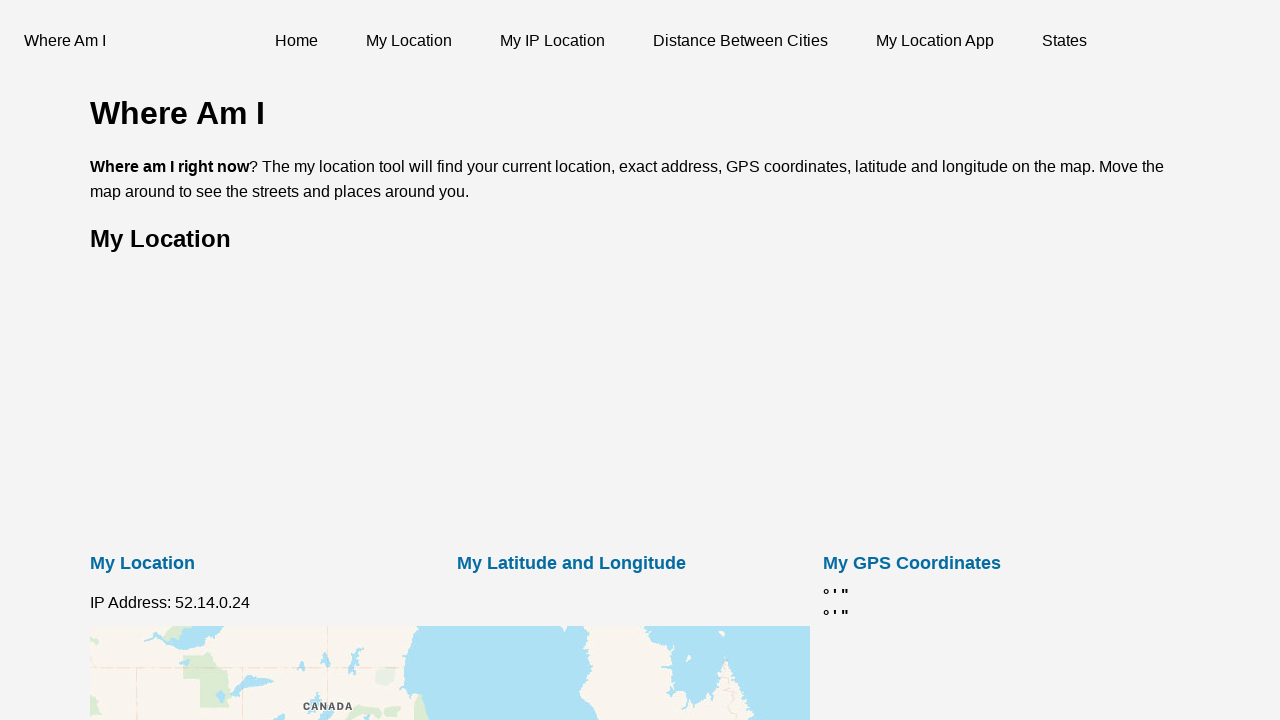

Granted geolocation permission to the browser context
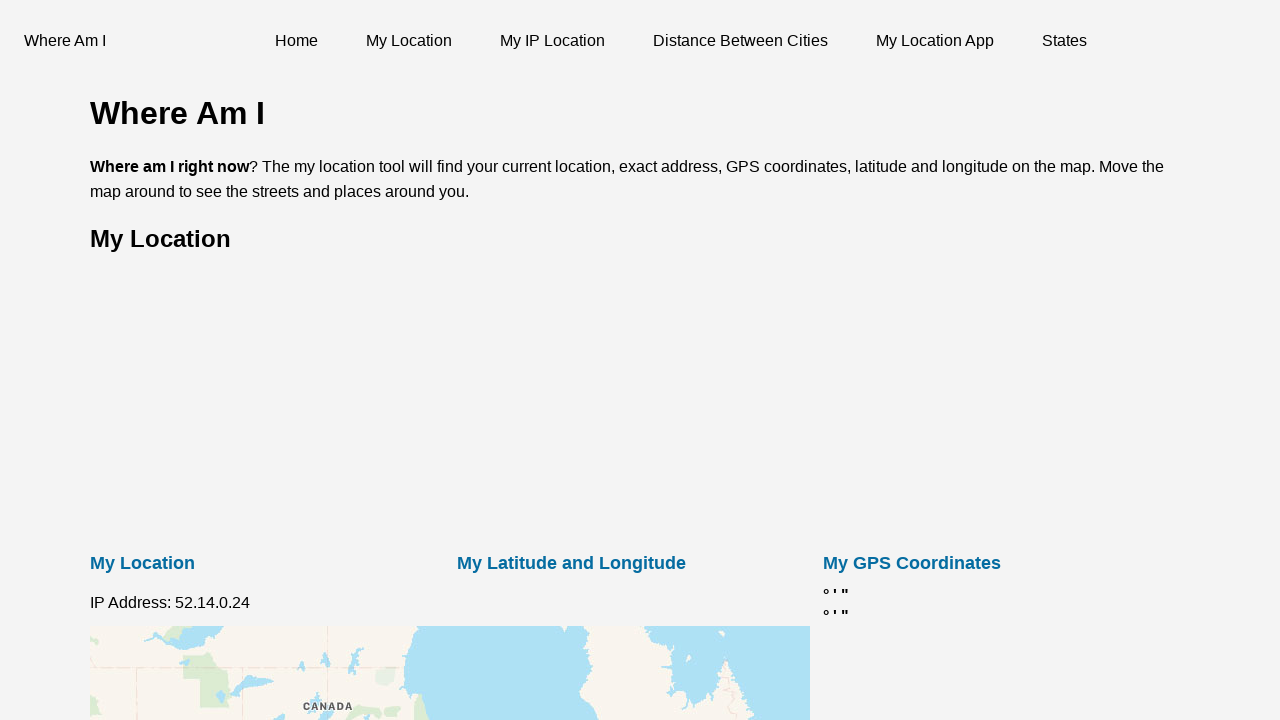

Navigated to geolocation detection website https://where-am-i.org/
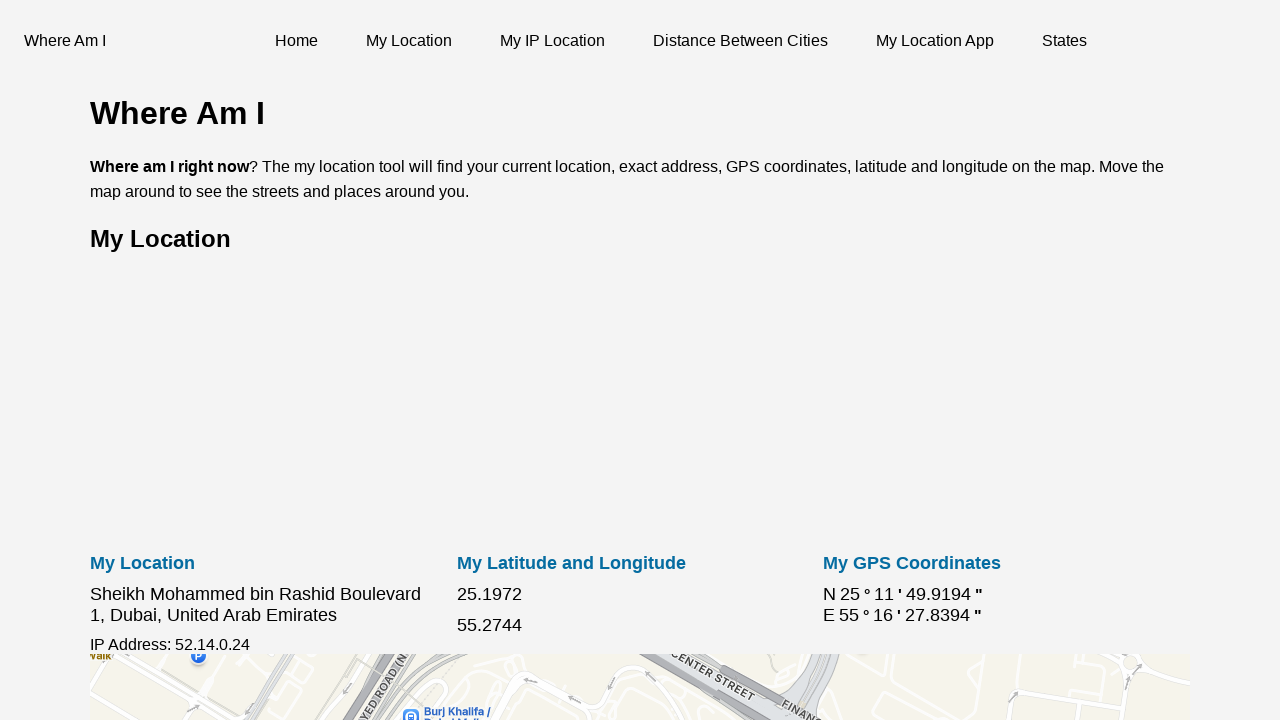

Waited for page to complete network activity and display detected location
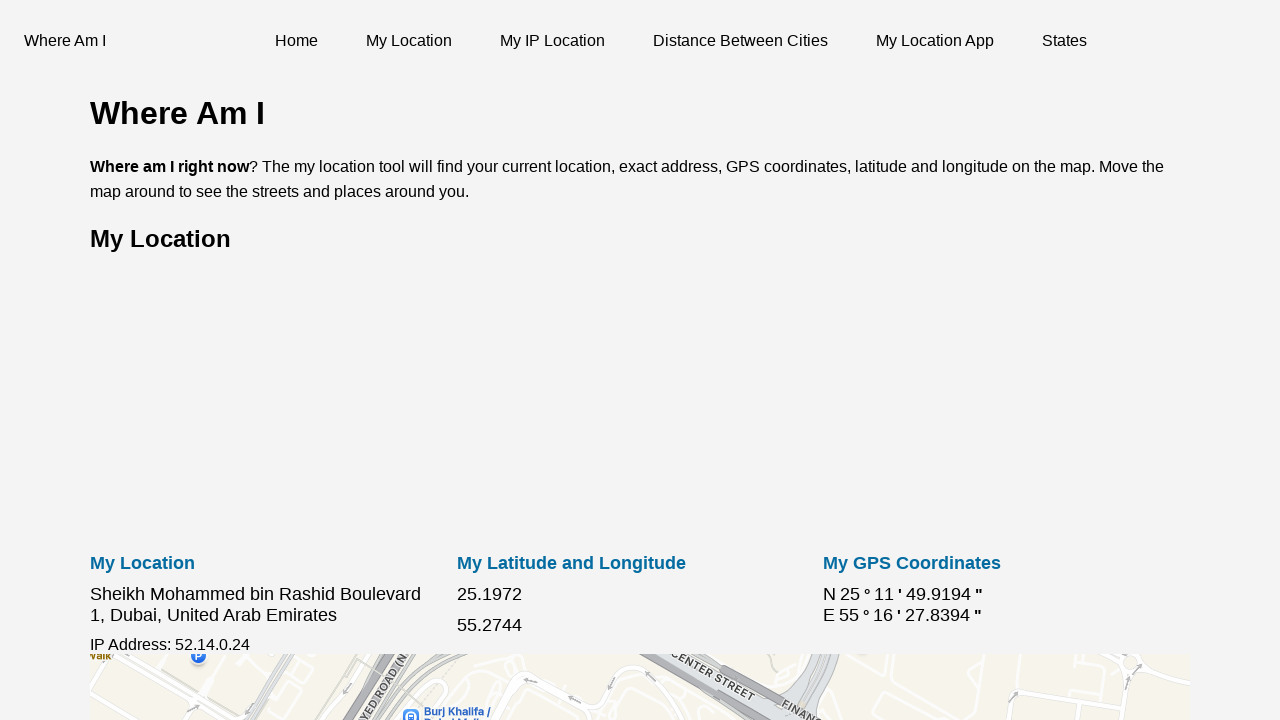

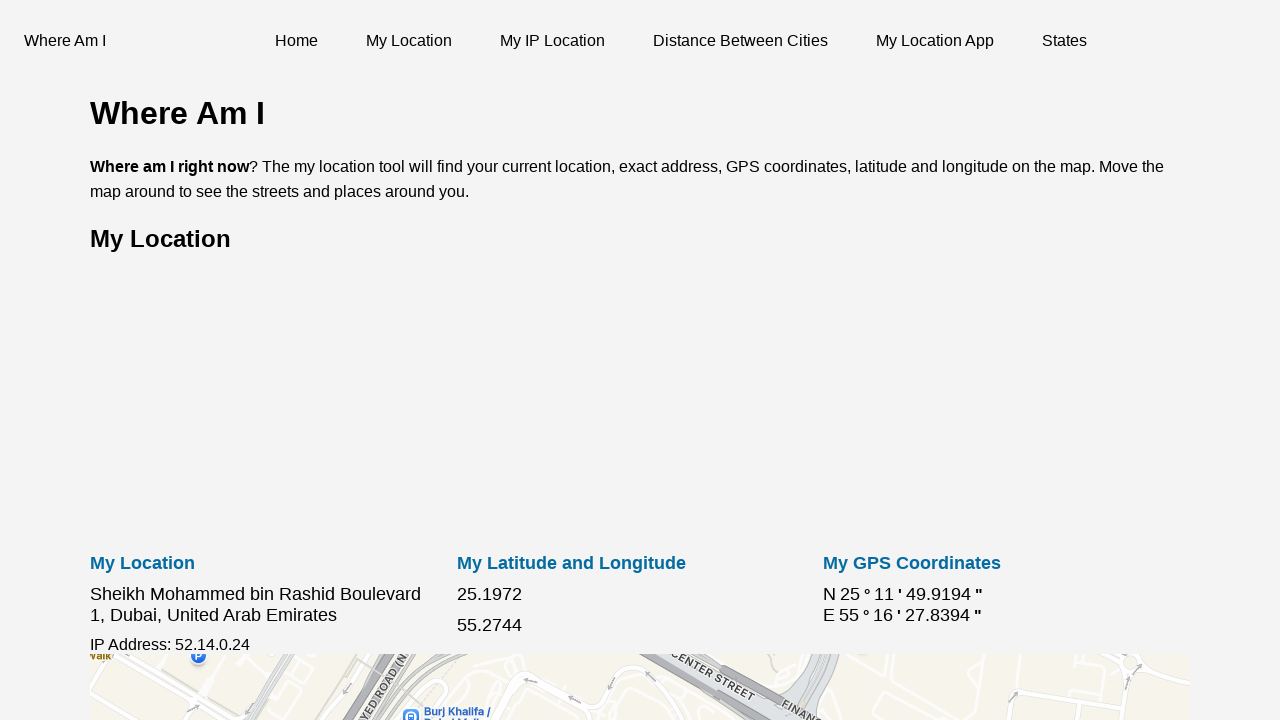